Tests a Rehau floor heating calculator by filling in floor dimensions, selecting room type and heating type options, entering heating losses, and submitting the calculation form to verify the output values.

Starting URL: https://kermi-fko.ru/raschety/Calc-Rehau-Solelec.aspx

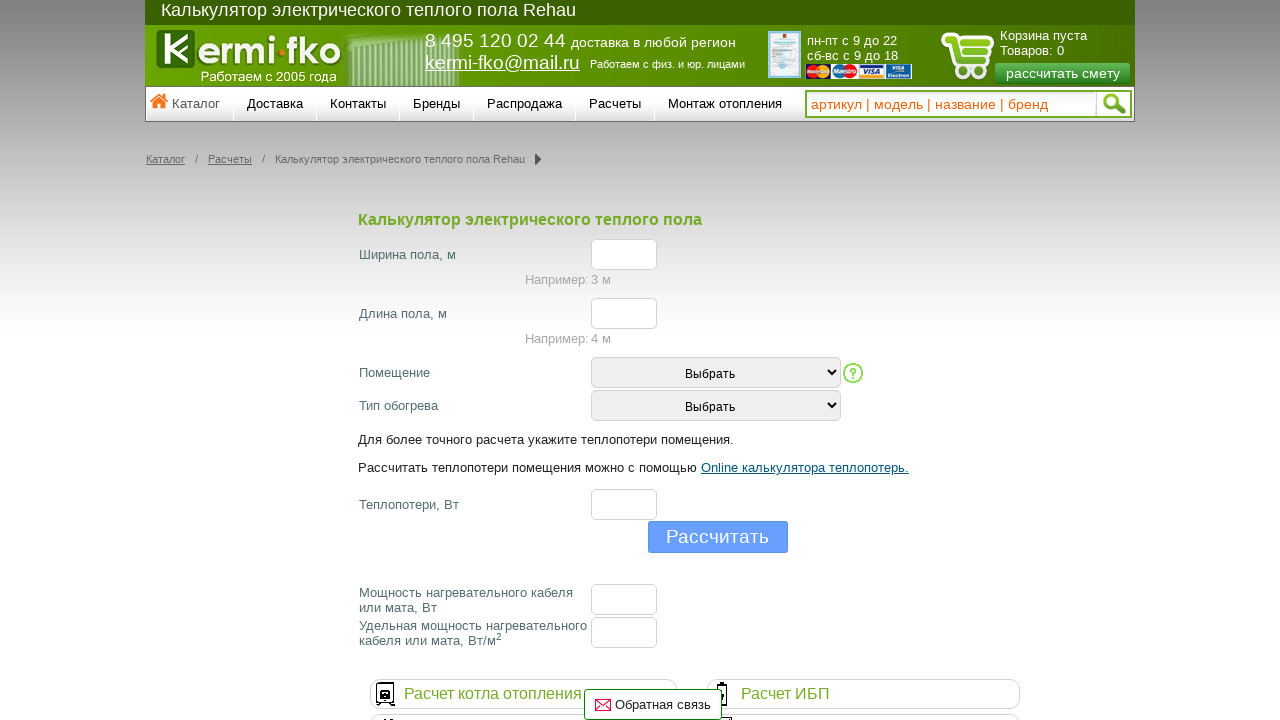

Filled floor width field with value '5' on #el_f_width
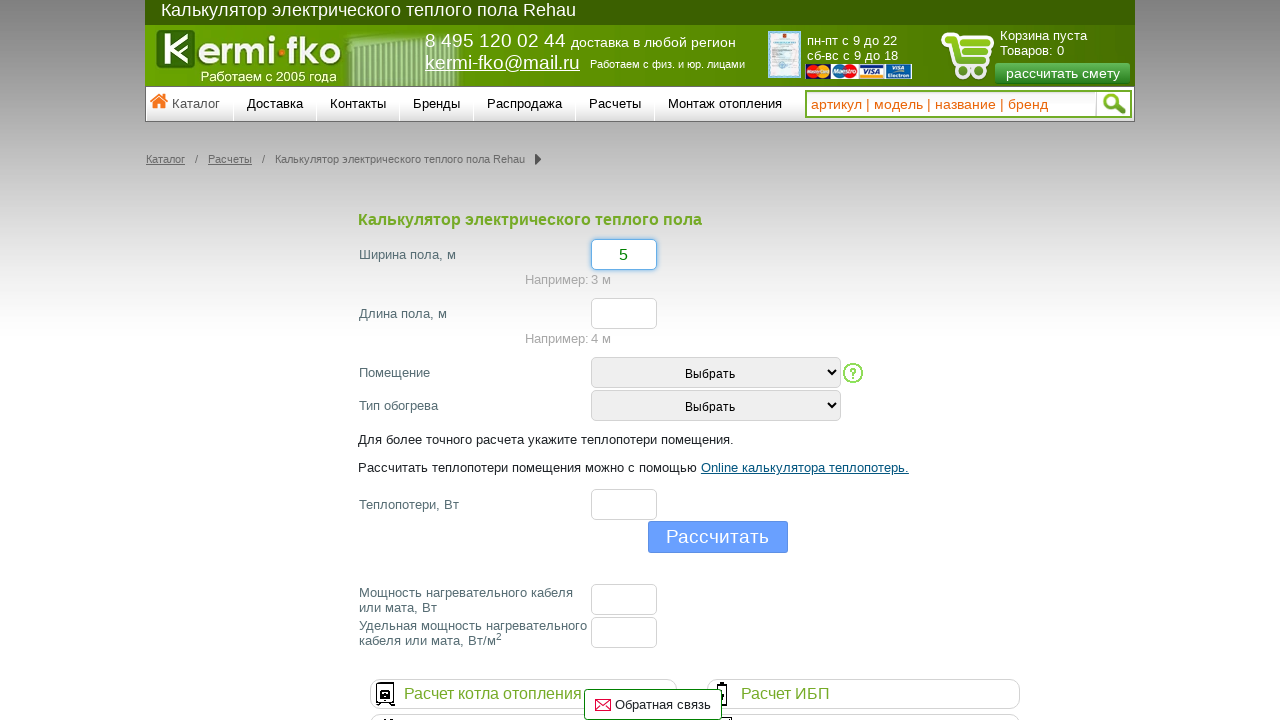

Filled floor length field with value '7' on #el_f_lenght
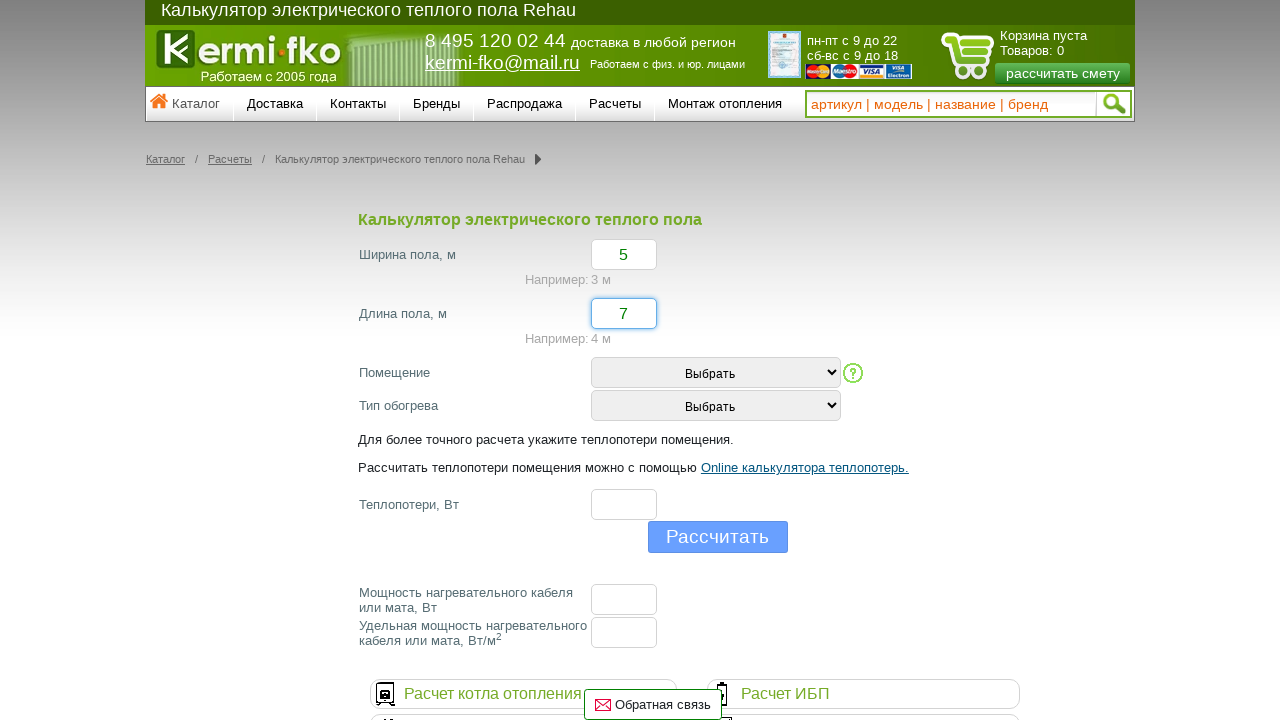

Selected room type with value '2' on #room_type
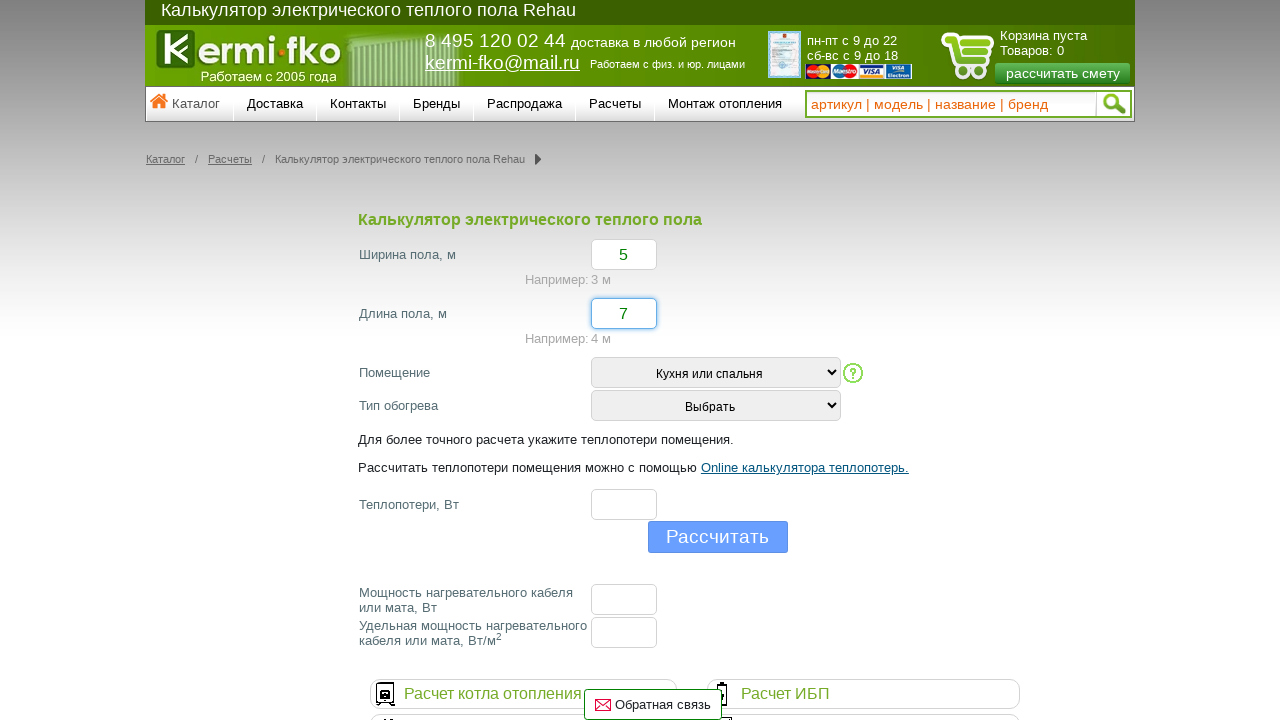

Selected room type 'Остекленная лоджия или теплый балкон' on #room_type
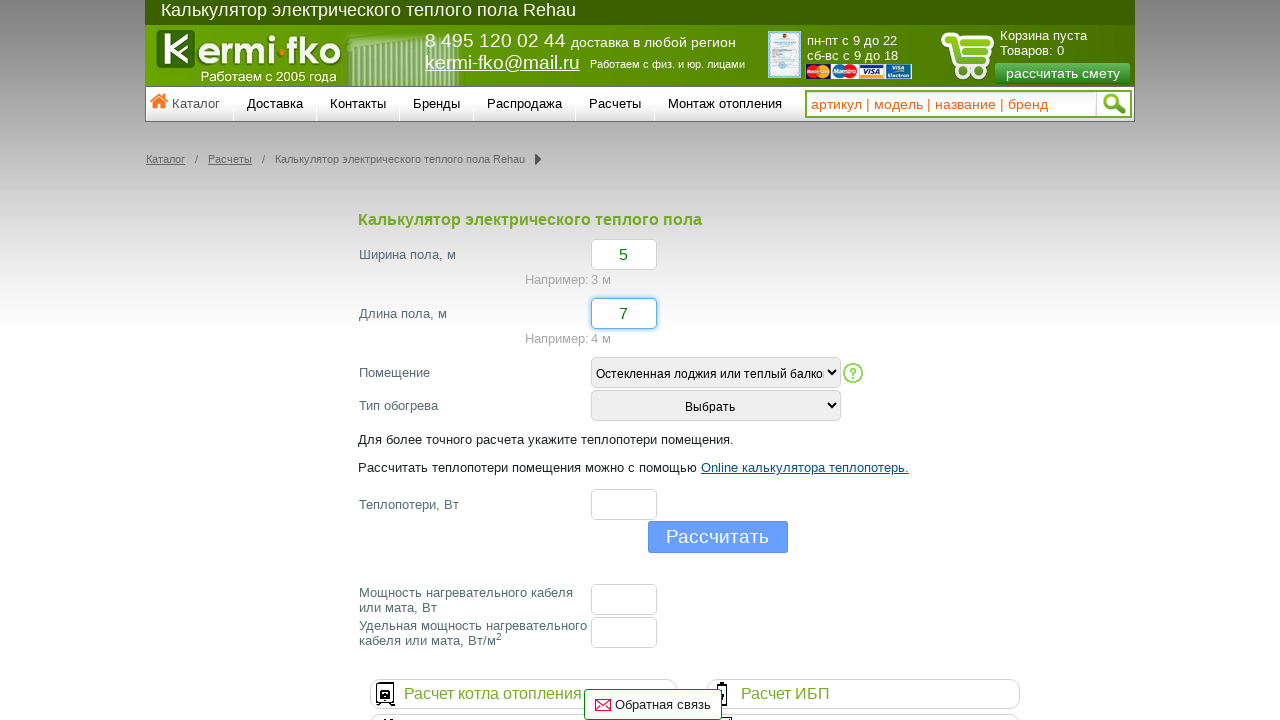

Selected room type with value '3' on #room_type
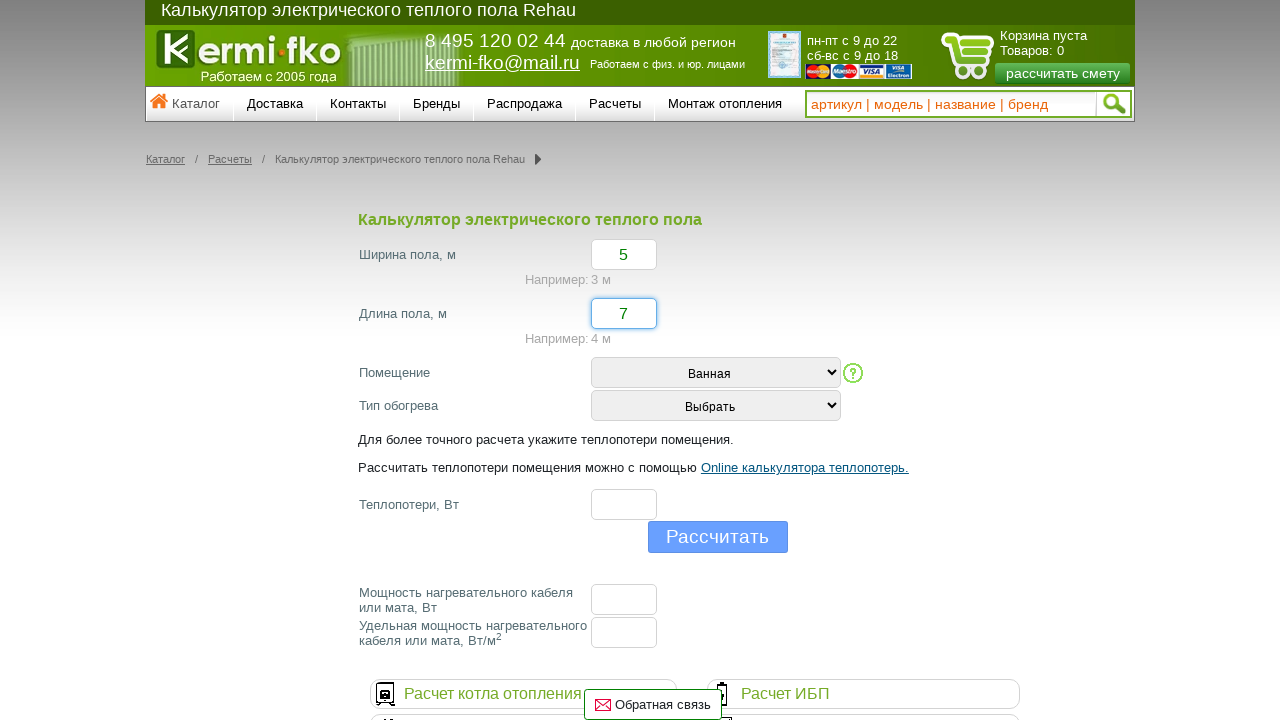

Selected heating type 'Основное отопление' on #heating_type
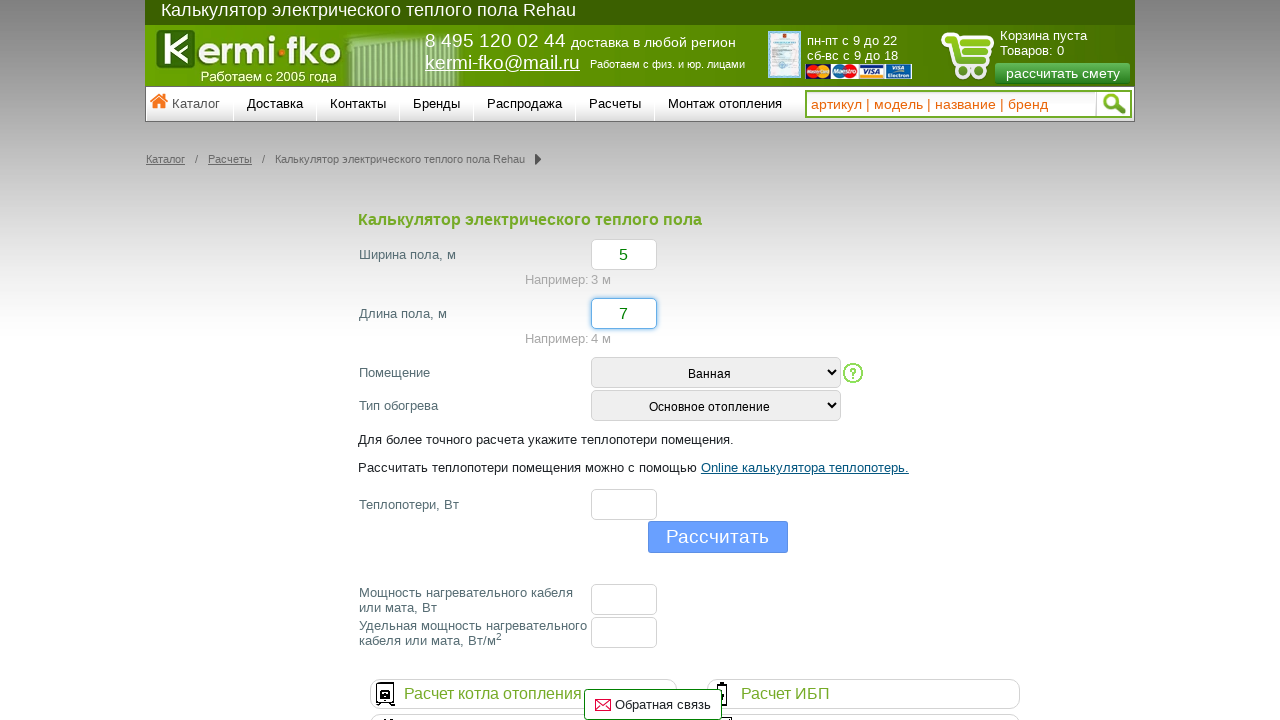

Selected heating type with value '3' on #heating_type
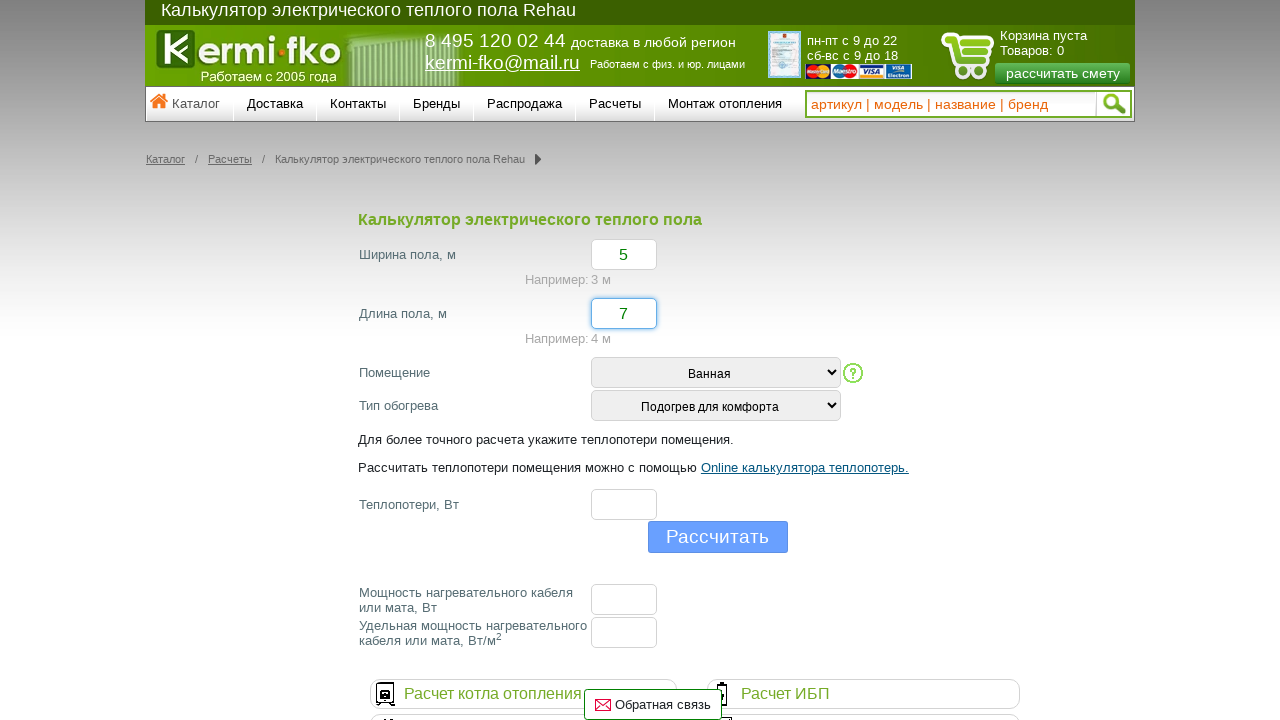

Filled heating losses field with value '23' on #el_f_losses
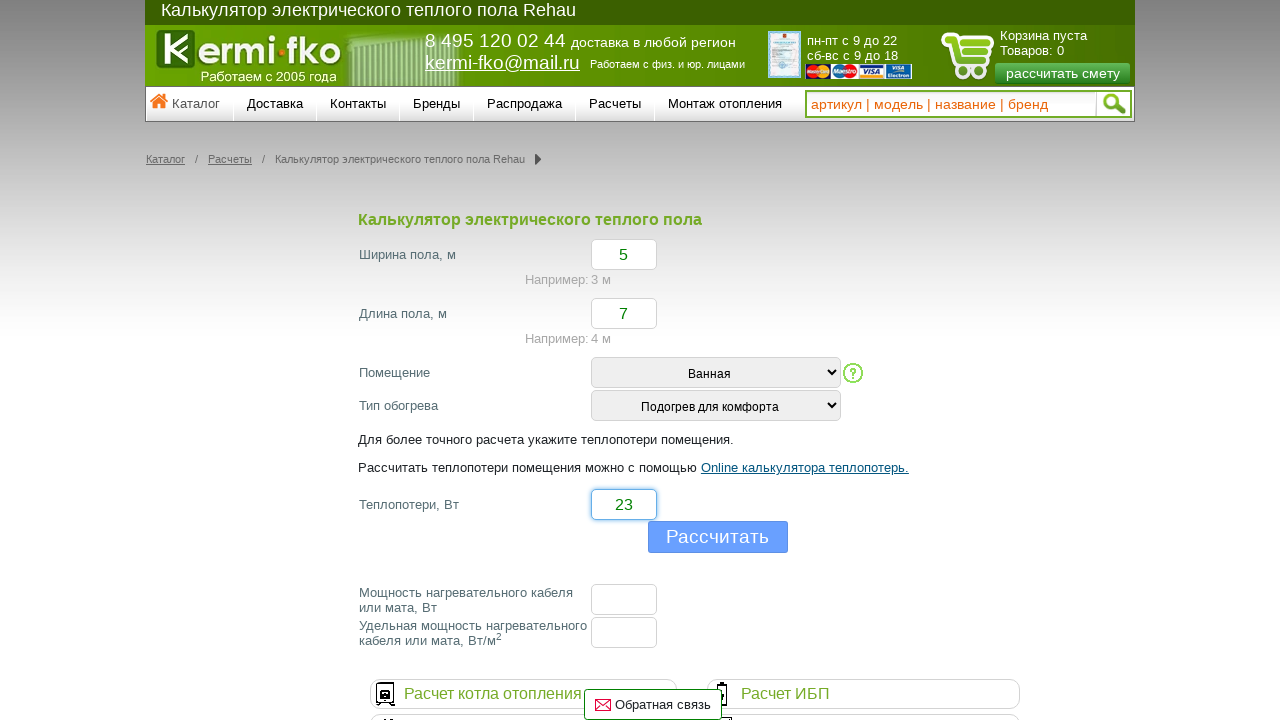

Clicked calculate button to submit the form at (718, 537) on table + input
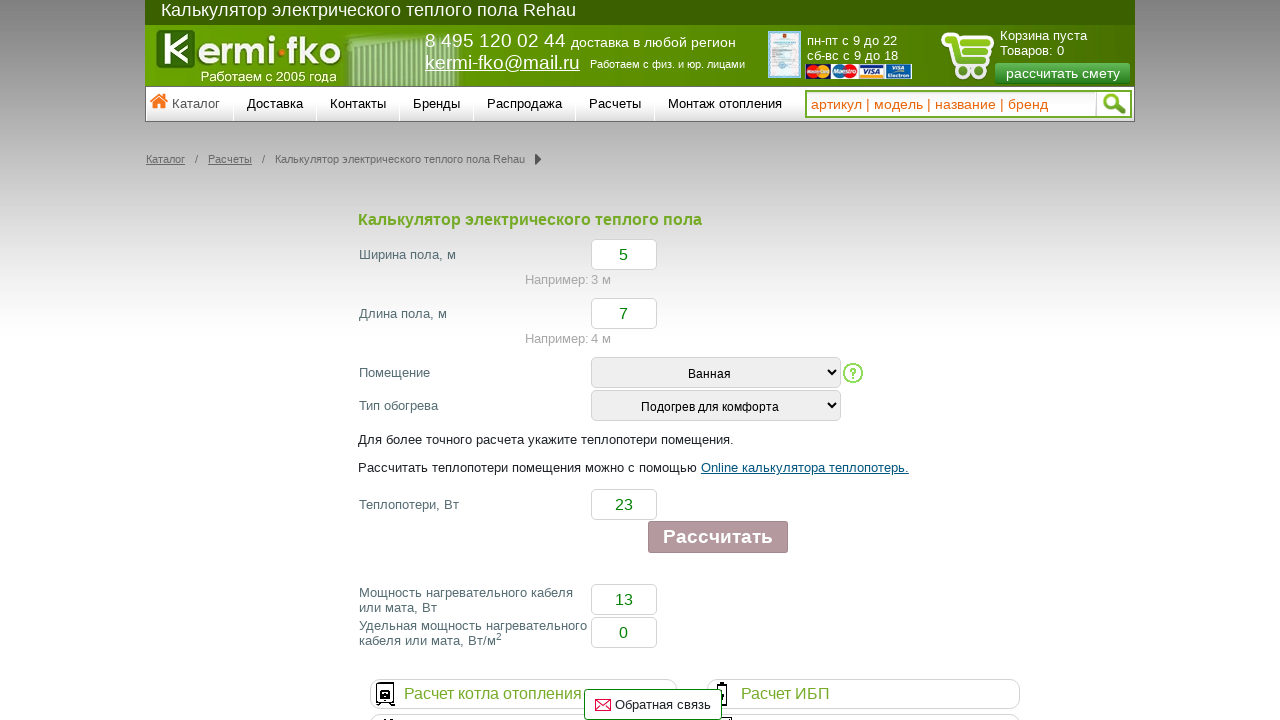

Waited for and verified floor cable power result element loaded
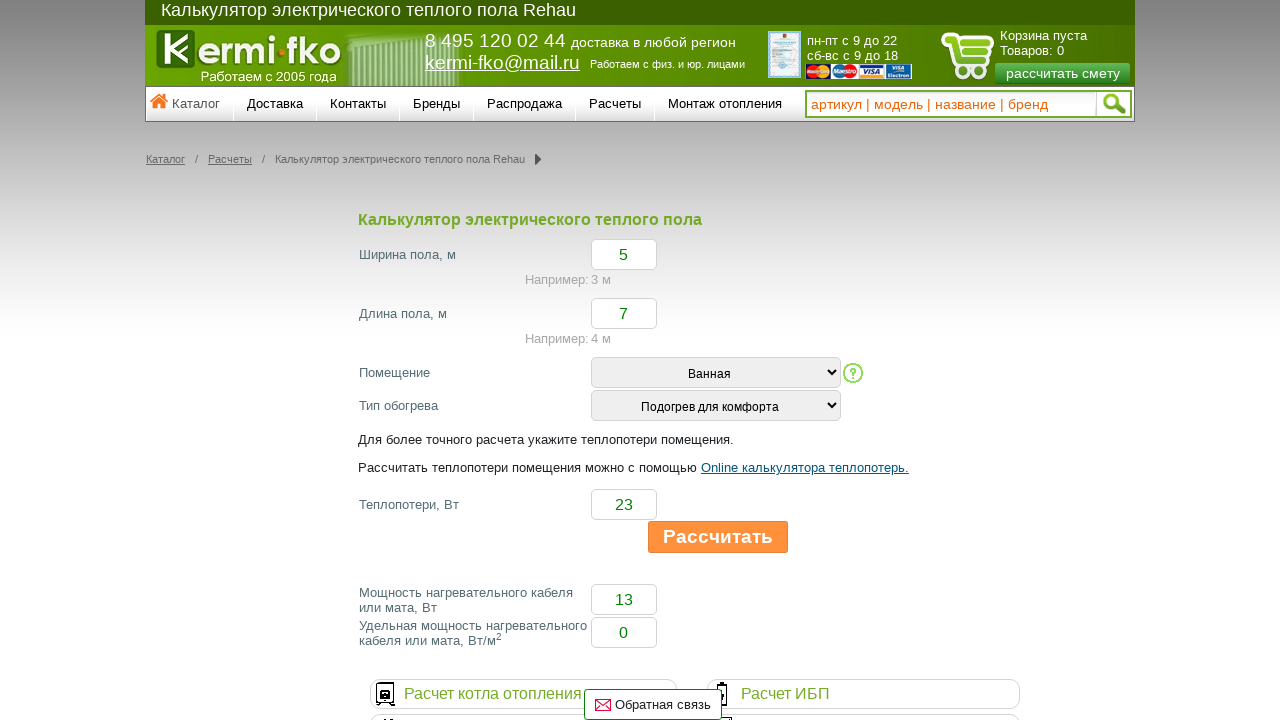

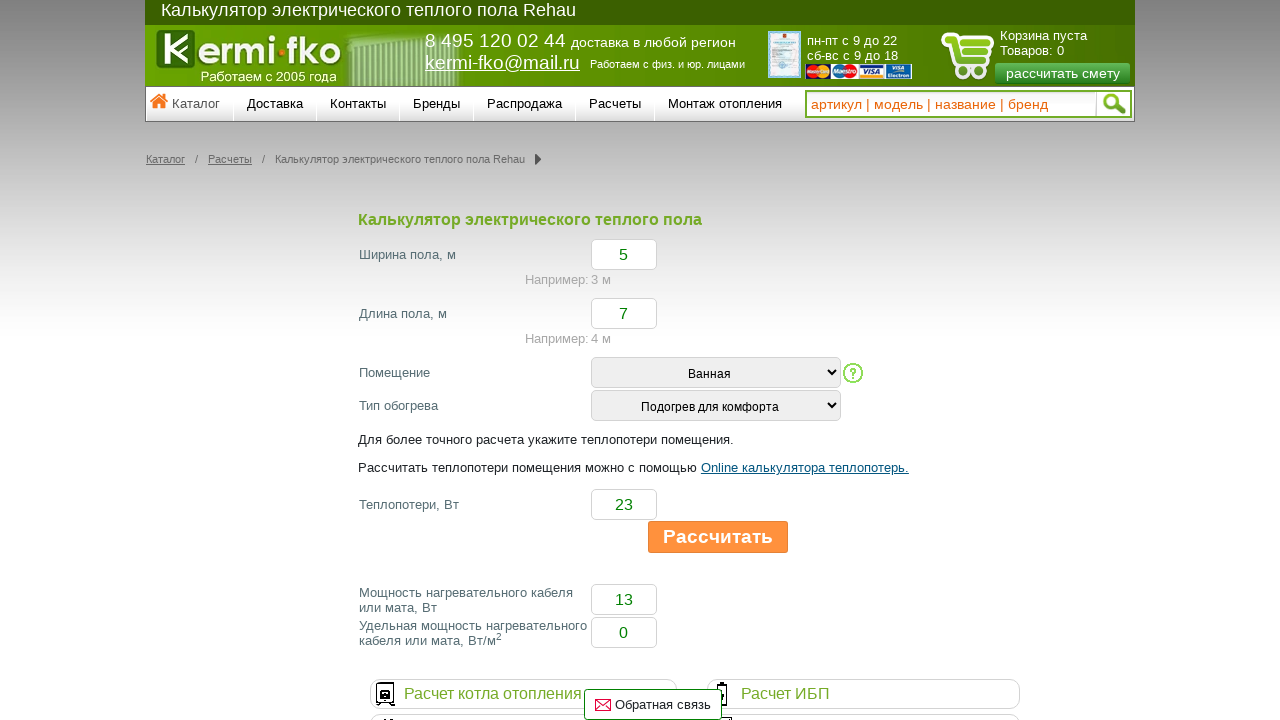